Tests keyboard interactions on a form by entering text in a username field and using Ctrl+A to select all text

Starting URL: http://www.theTestingWorld.com/testings

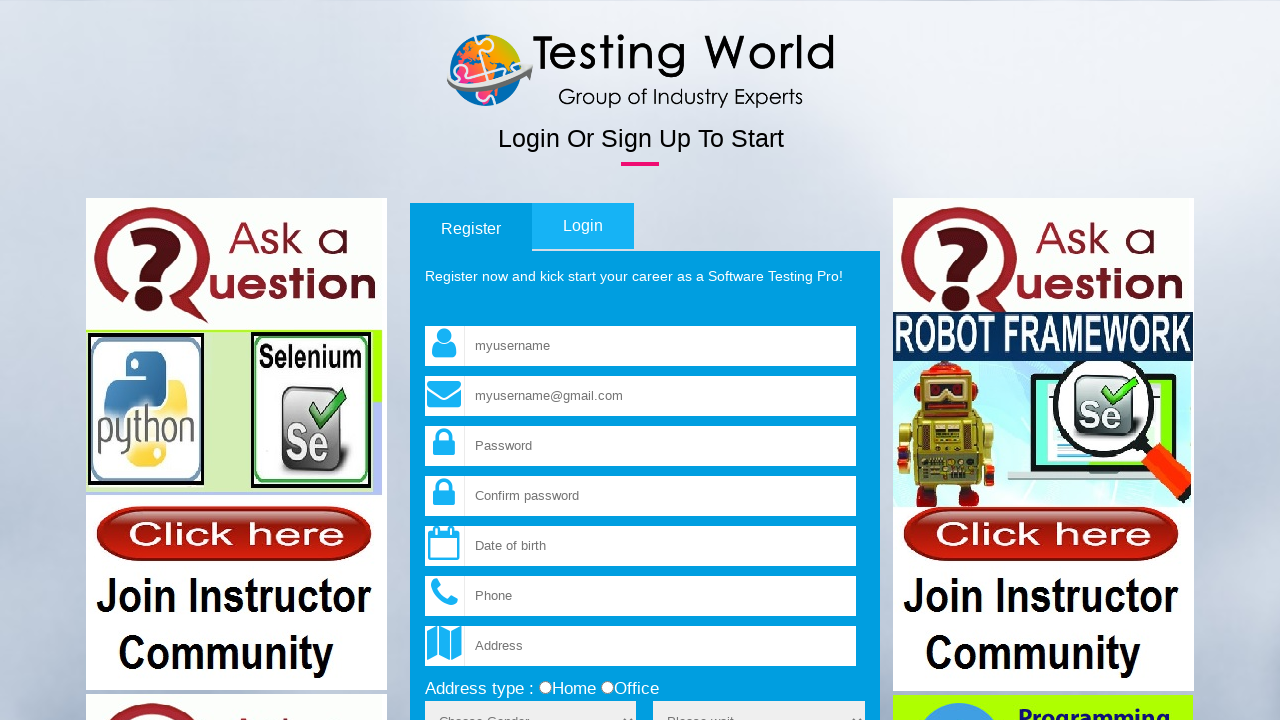

Filled username field with 'hello' on input[name='fld_username']
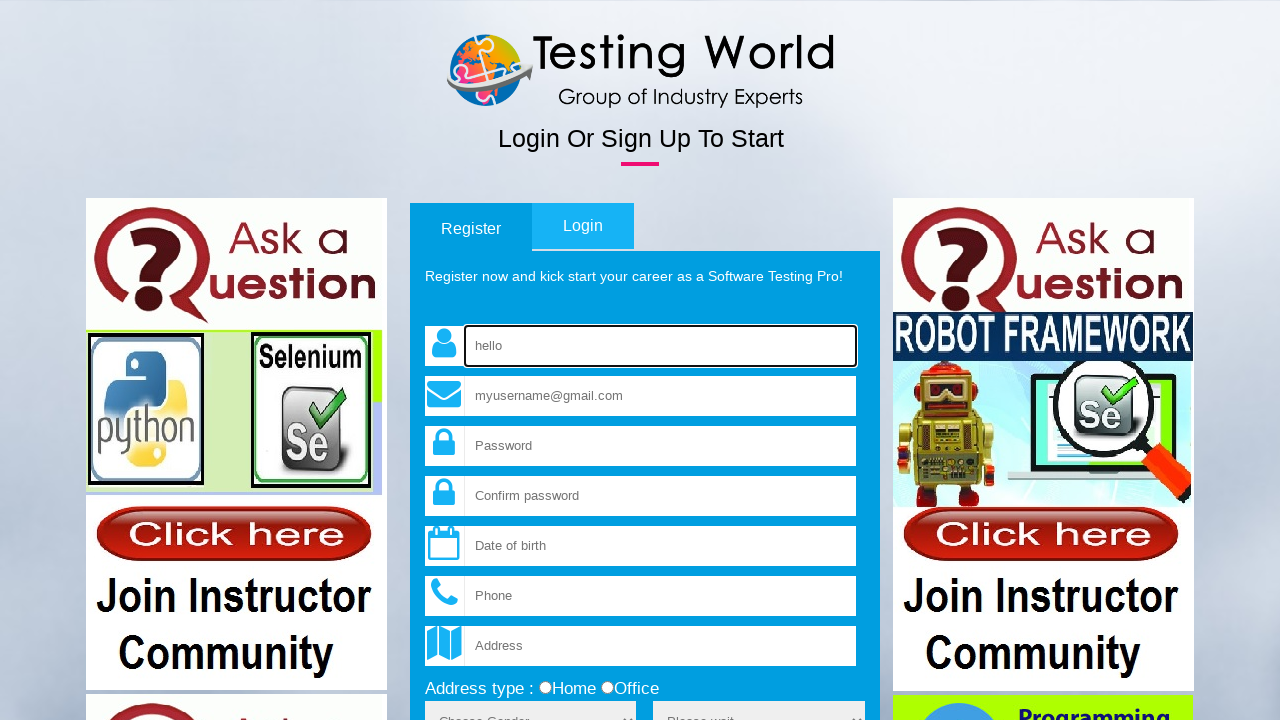

Pressed Ctrl+A to select all text in username field
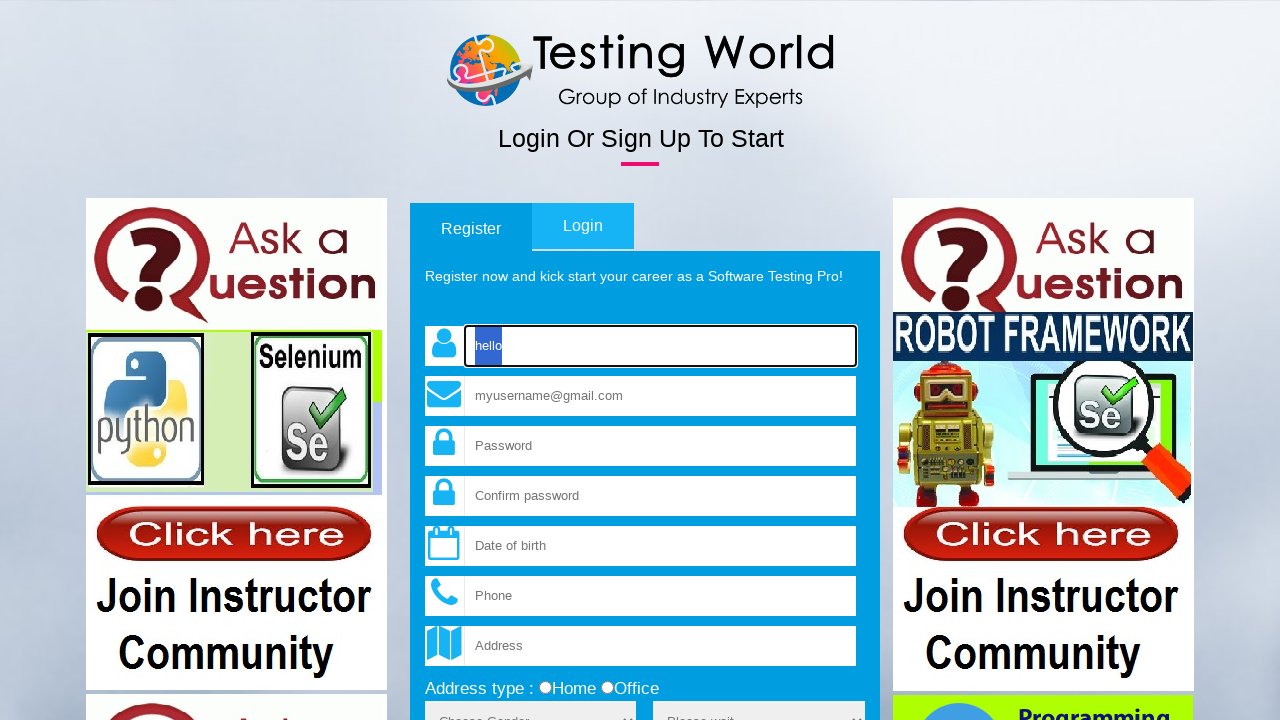

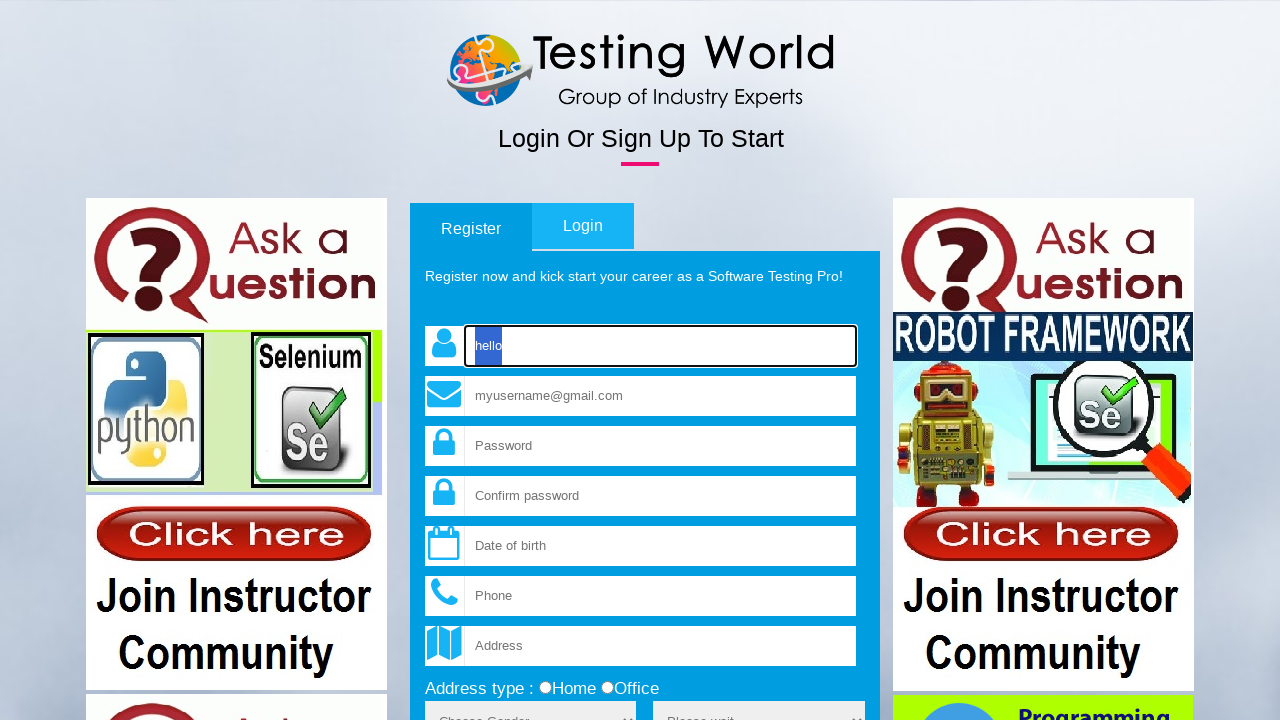